Tests drag and drop functionality on jQuery UI demo page by dragging a source element and dropping it onto a target element within an iframe

Starting URL: https://jqueryui.com/droppable/

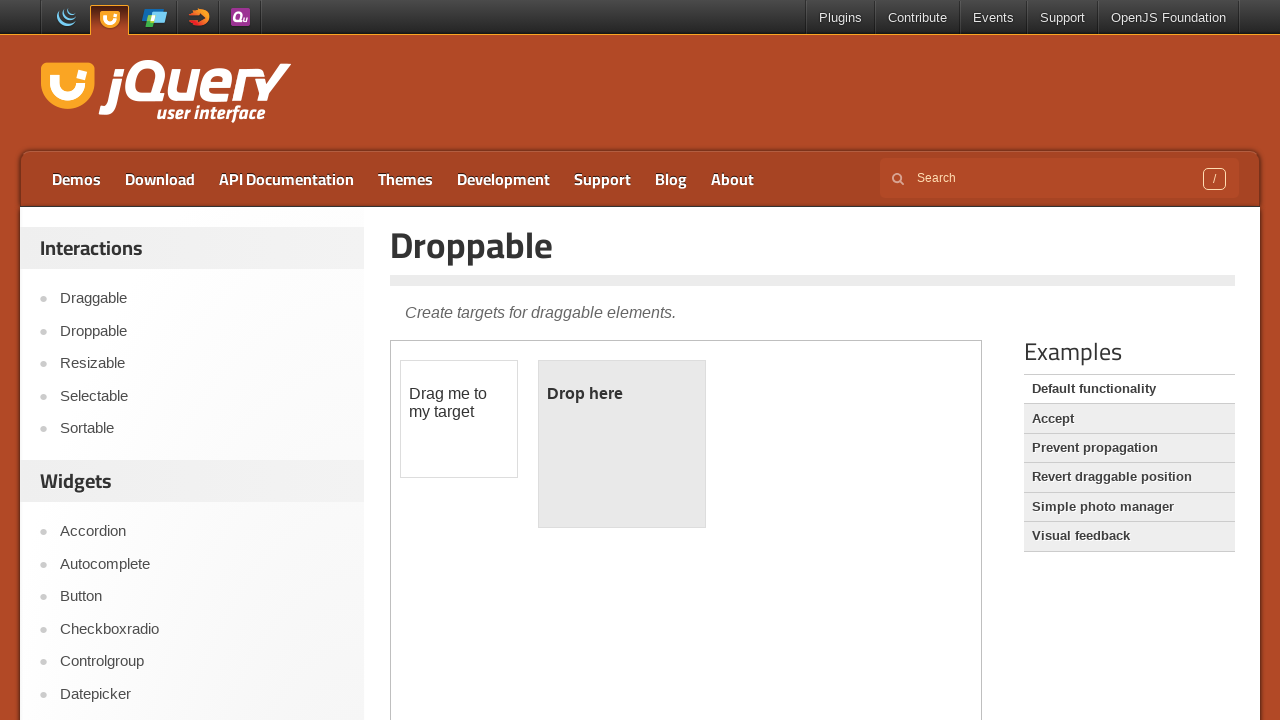

Located the iframe containing the drag and drop demo
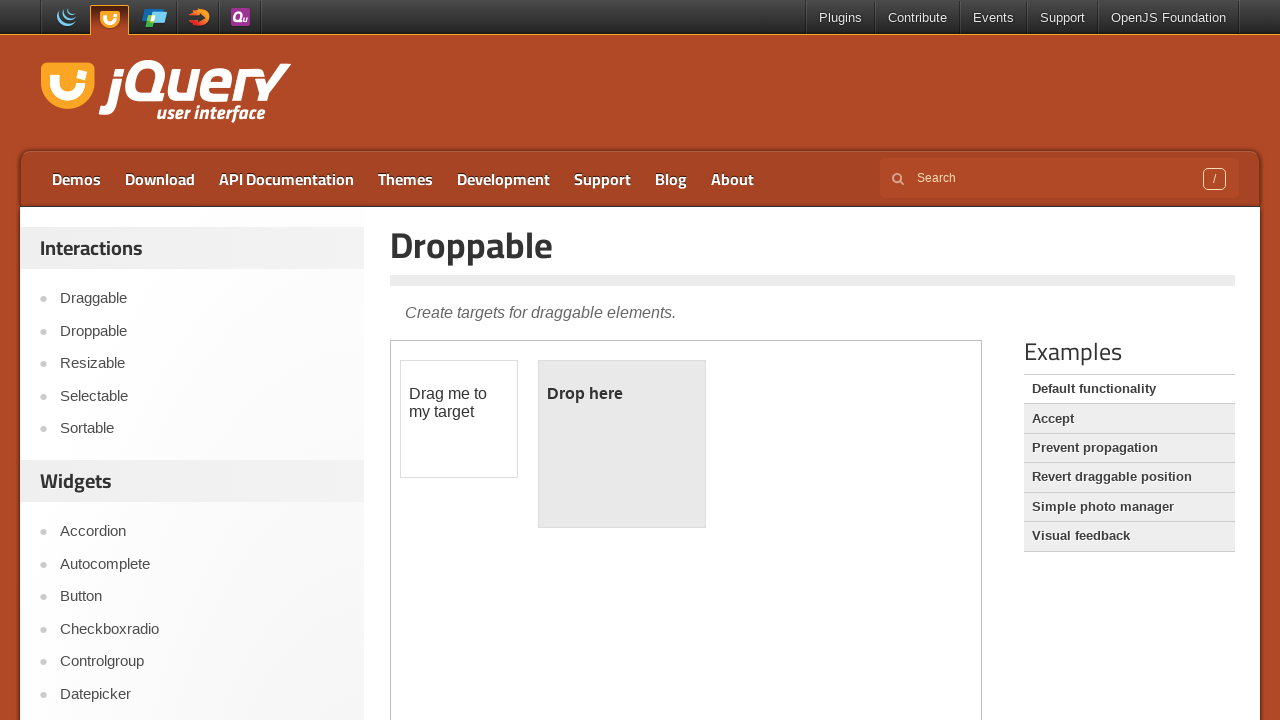

Located the draggable source element
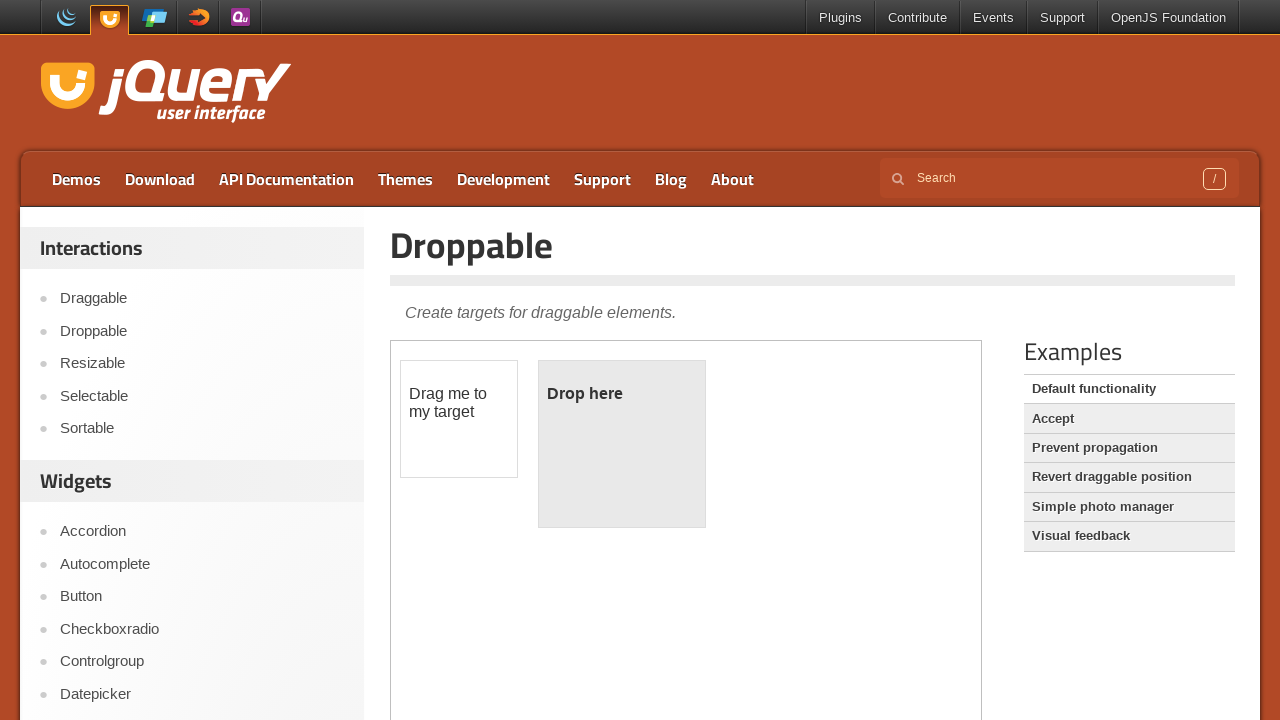

Located the droppable target element
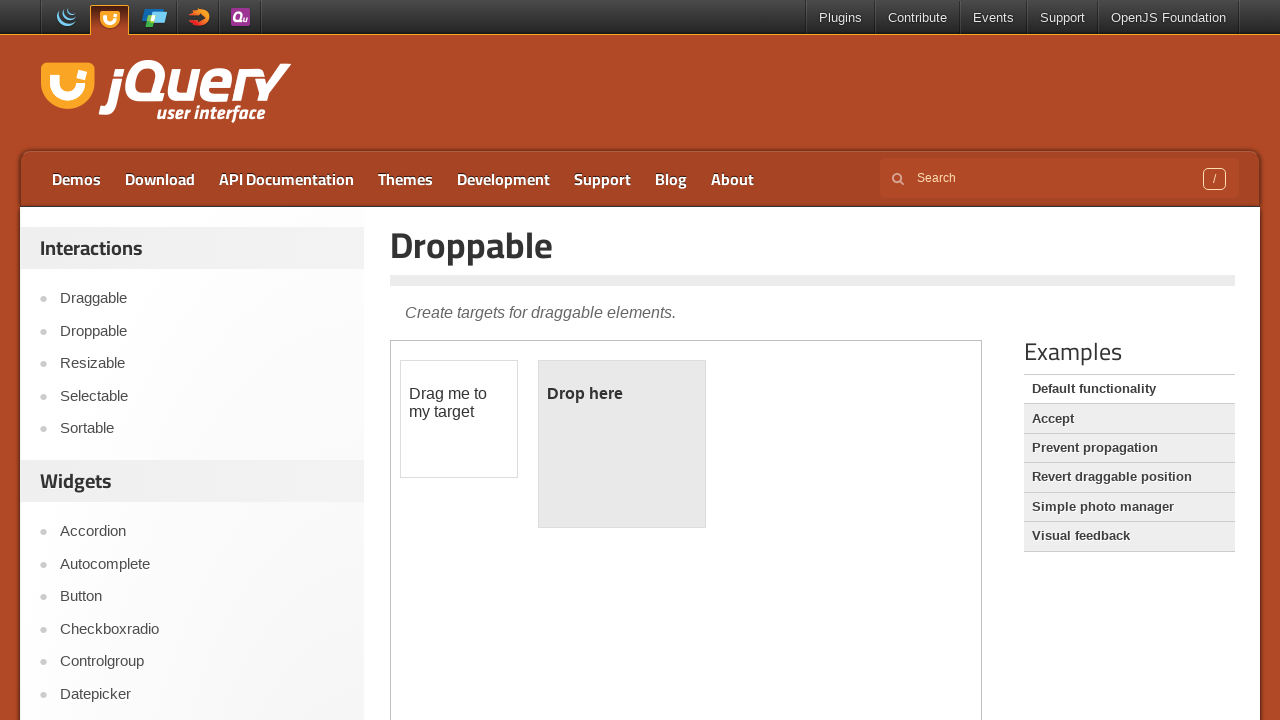

Dragged source element and dropped it onto target element at (622, 444)
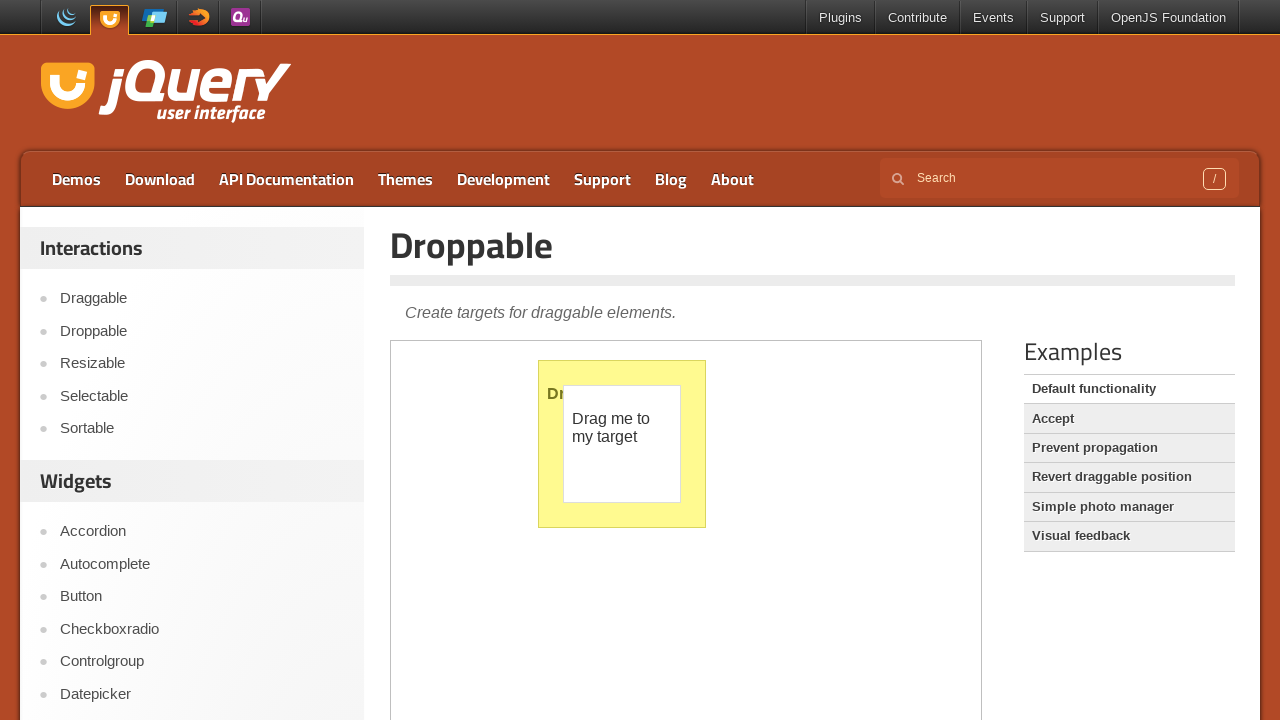

Waited for drag and drop operation to complete
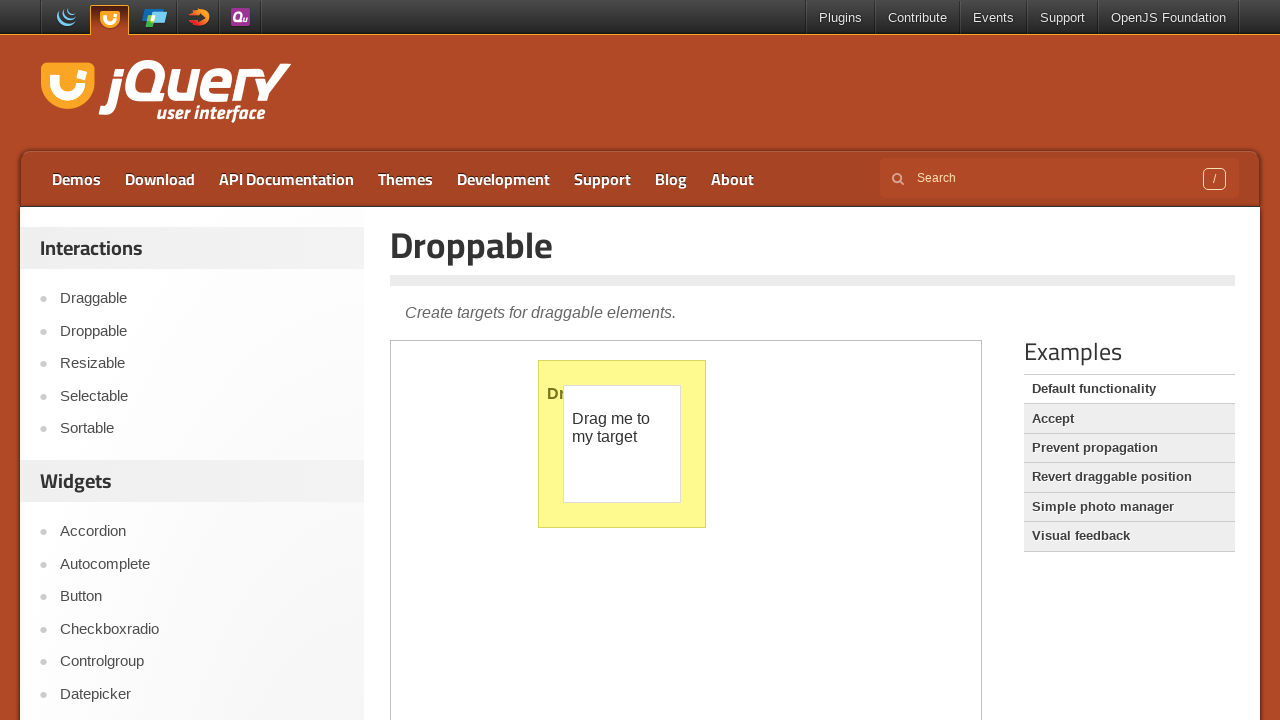

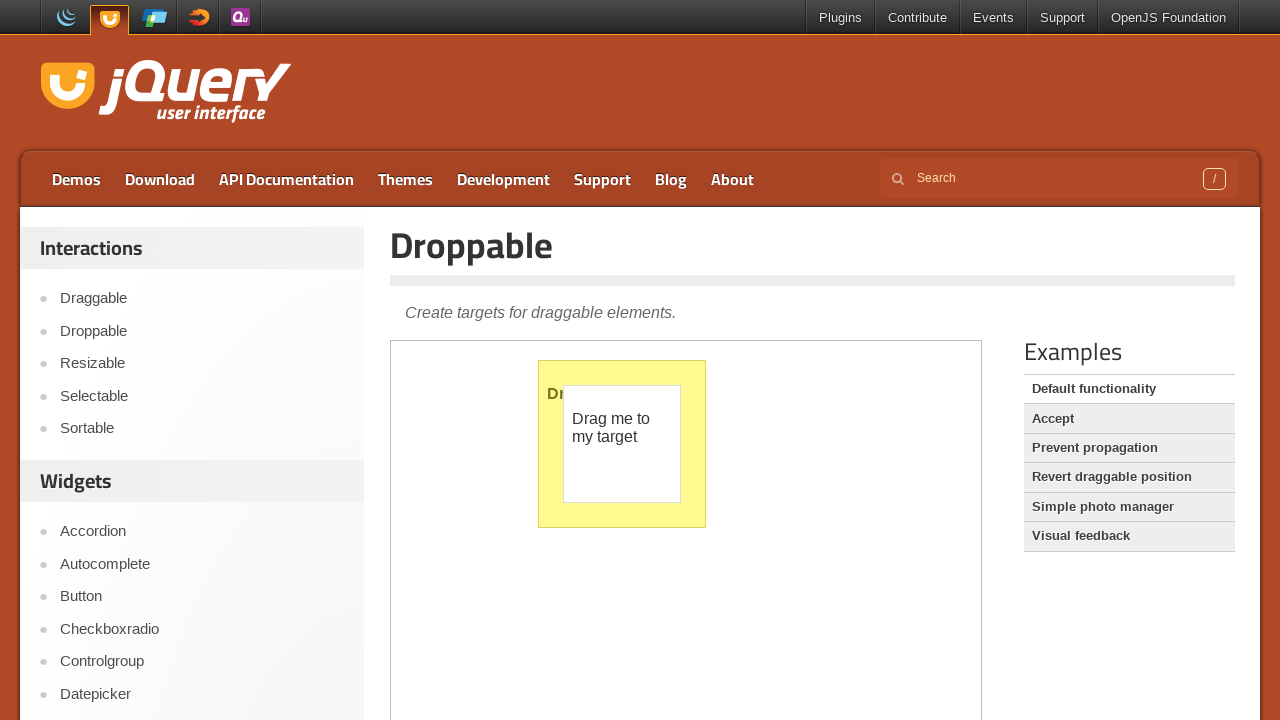